Tests iframe interaction by clicking the iframe link, switching to the iframe, and verifying the text content

Starting URL: https://the-internet.herokuapp.com/frames

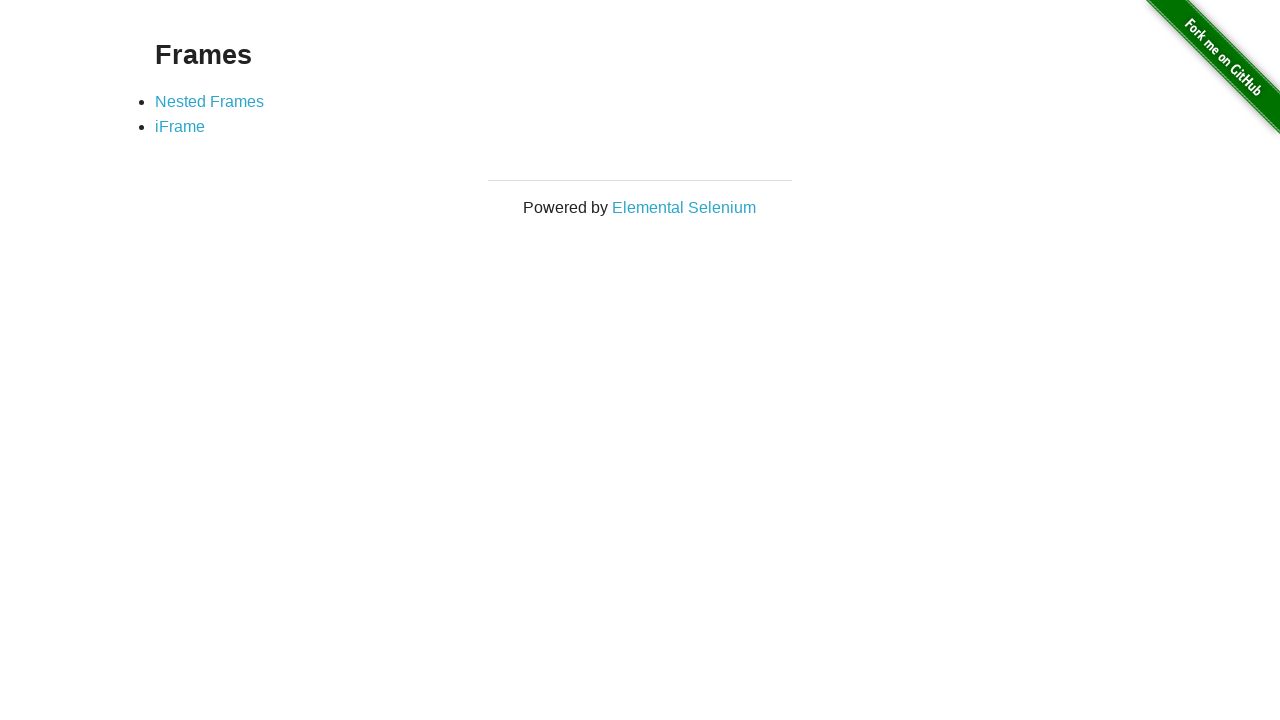

Clicked on the iFrame link at (180, 127) on a[href='/iframe']
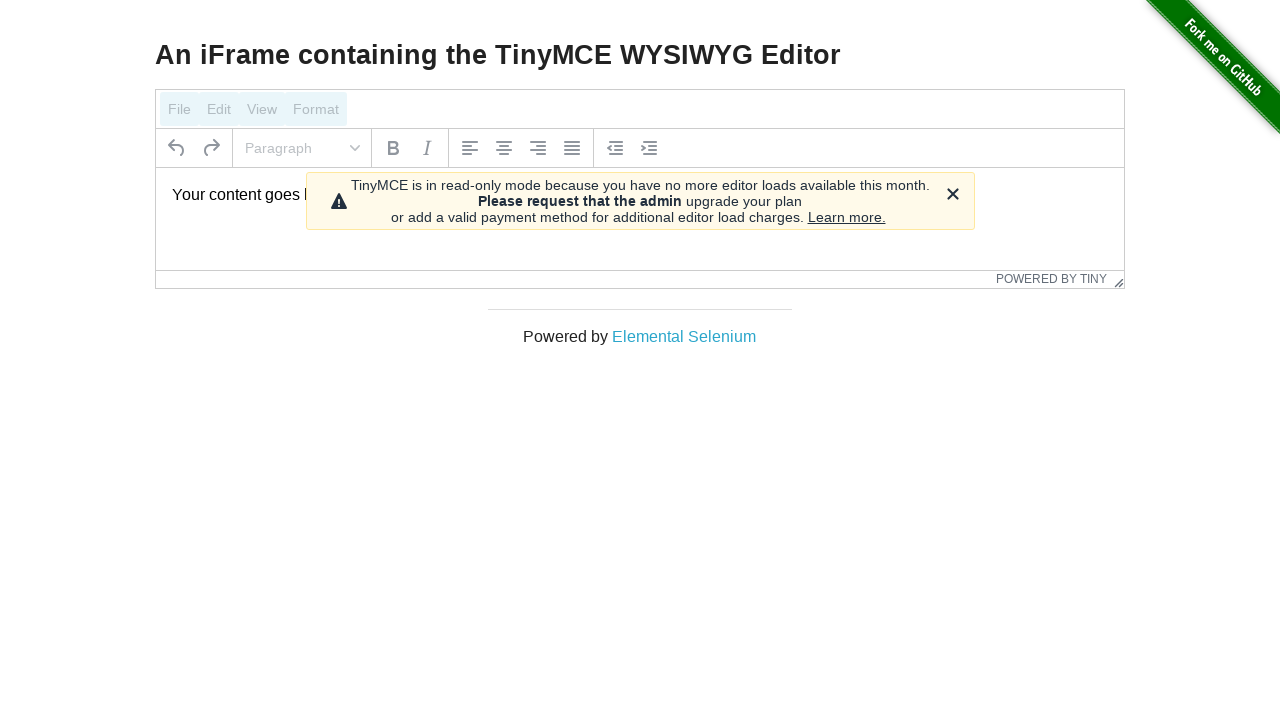

Waited for iframe page to load (domcontentloaded)
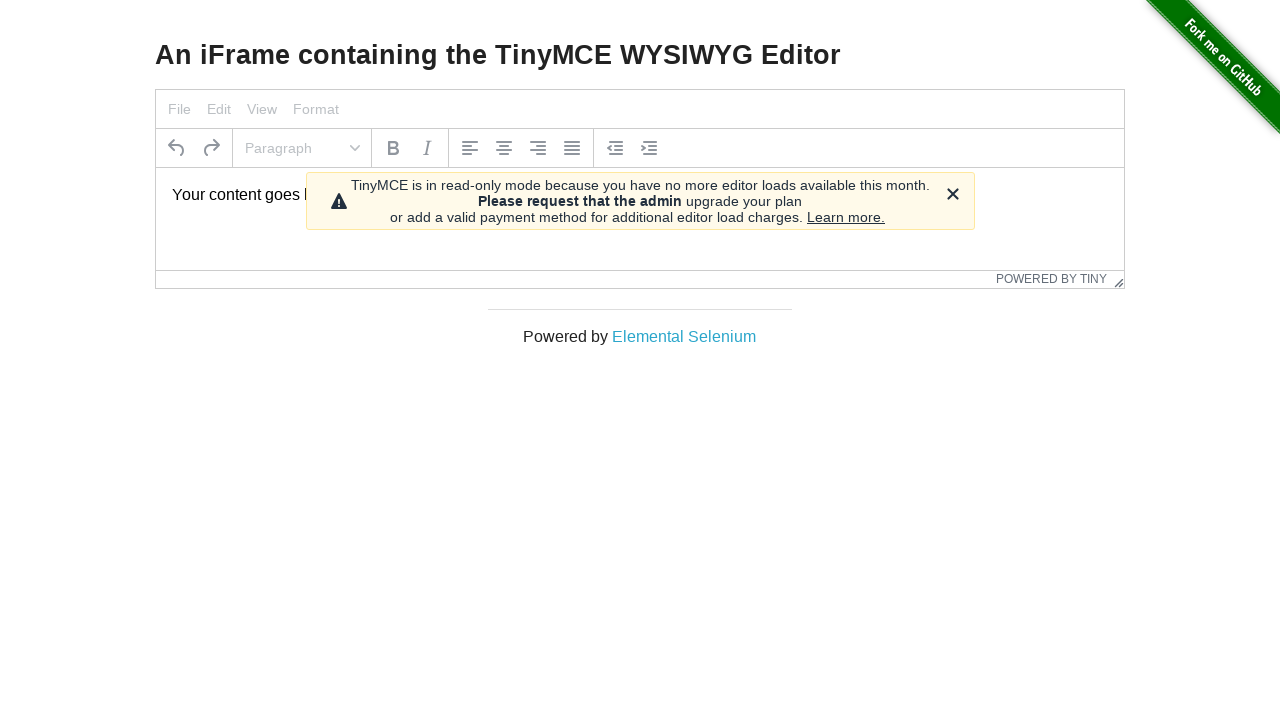

Switched to the mce_0_ifr iframe
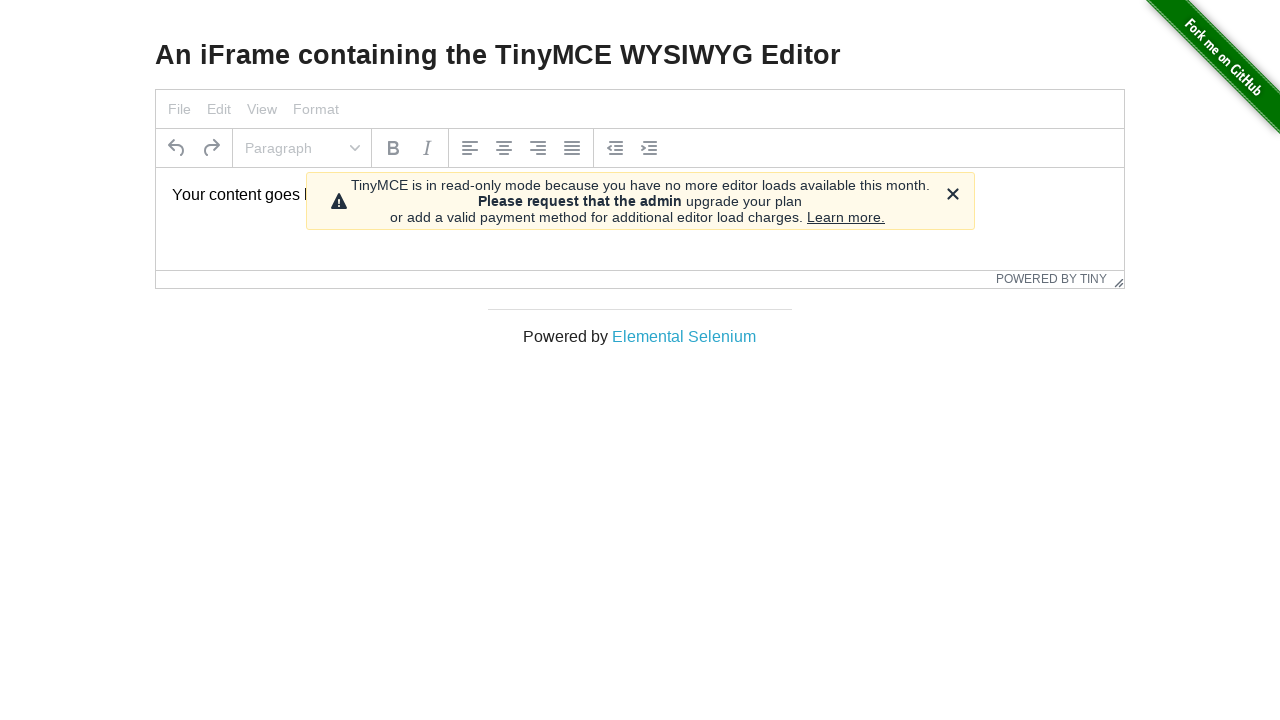

Waited for #tinymce element to be visible in iframe
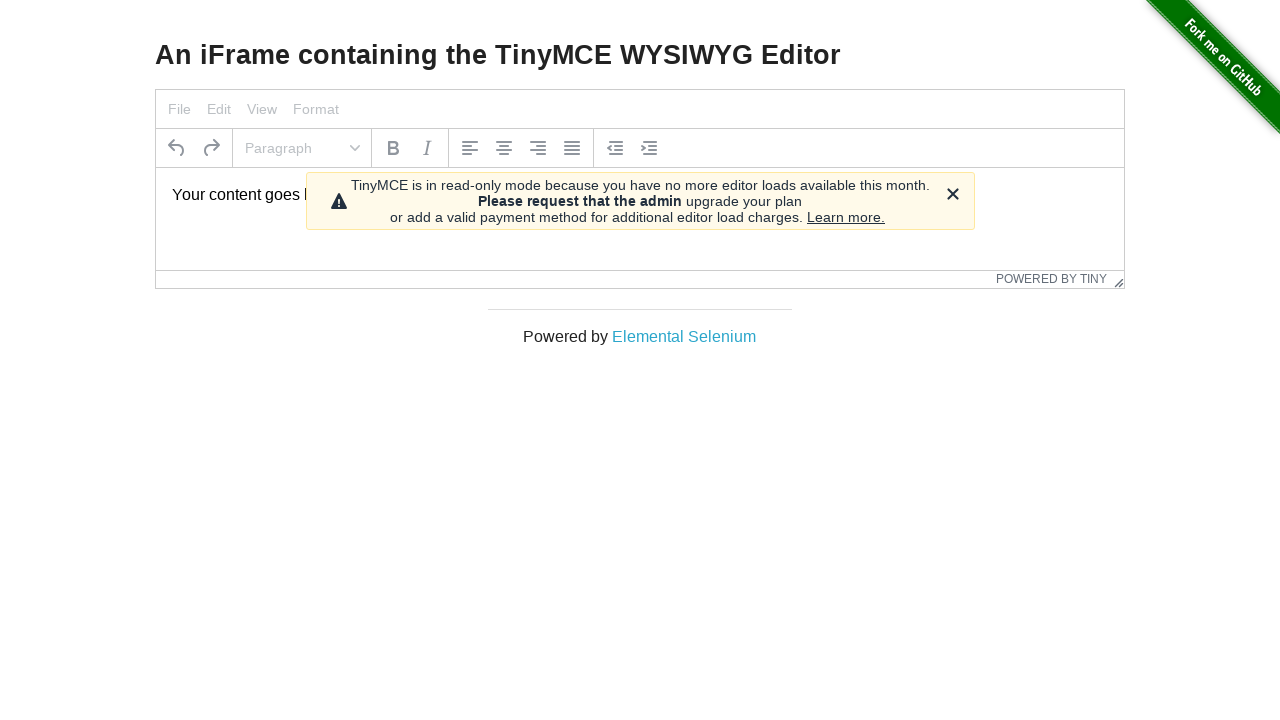

Navigated back to the frames page
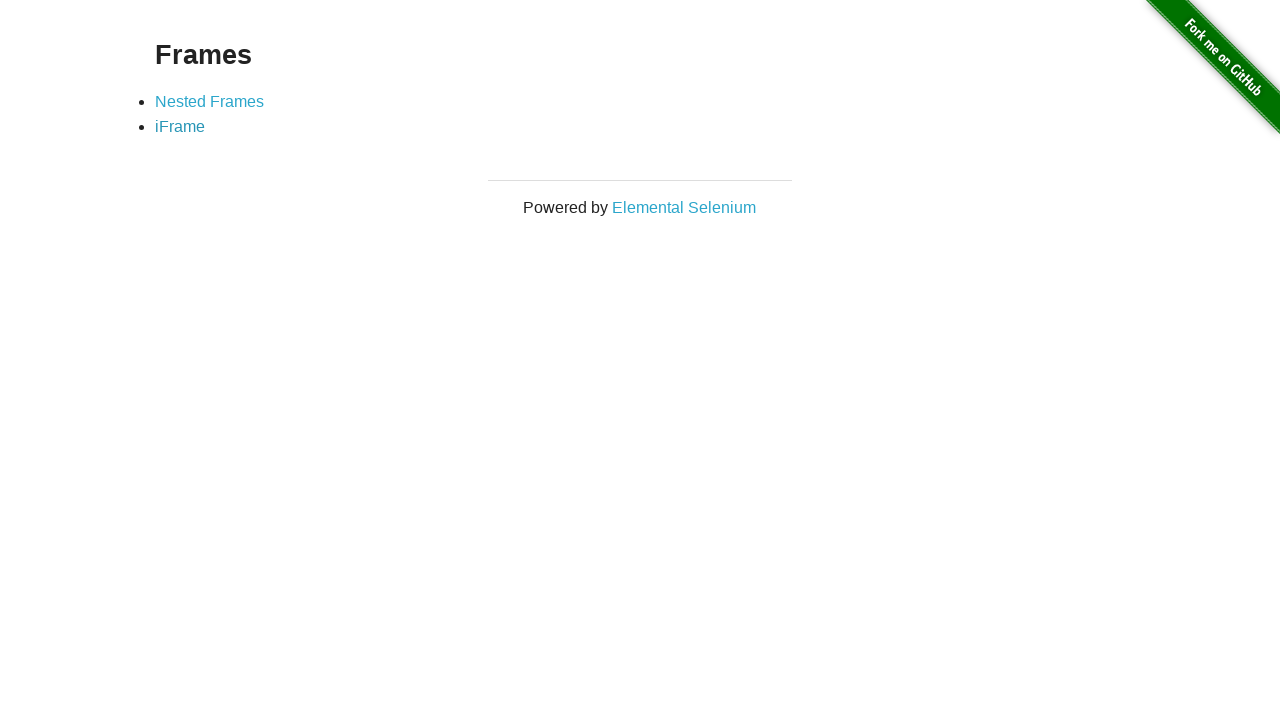

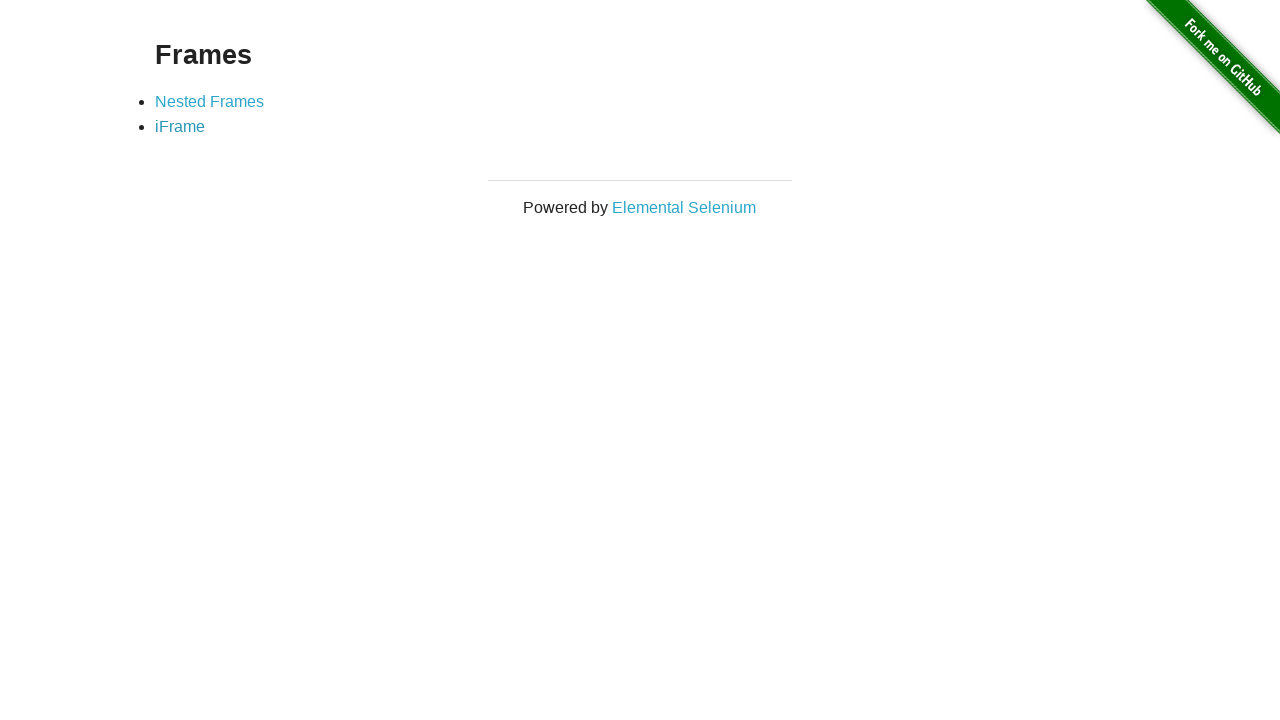